Tests form interaction by reading a custom attribute from an image element, calculating a value using a mathematical formula, filling the answer field, checking a checkbox, selecting a radio button, and submitting the form.

Starting URL: http://suninjuly.github.io/get_attribute.html

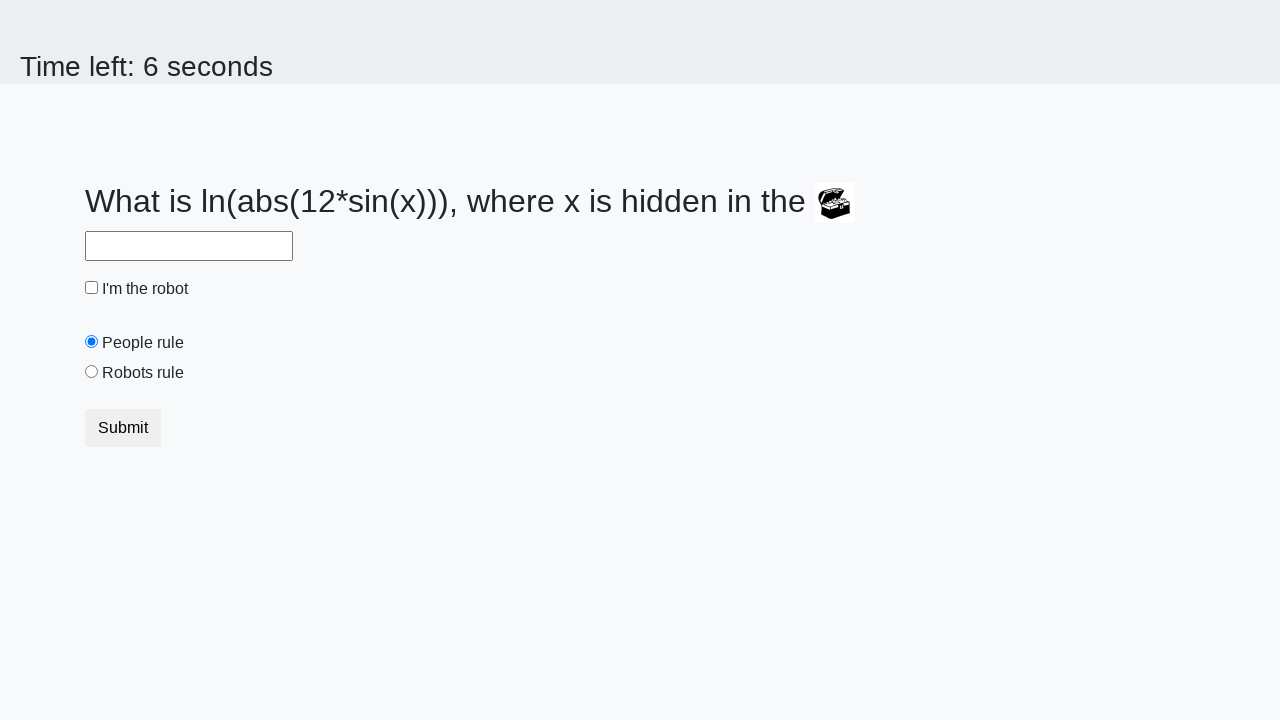

Retrieved 'valuex' attribute from image element
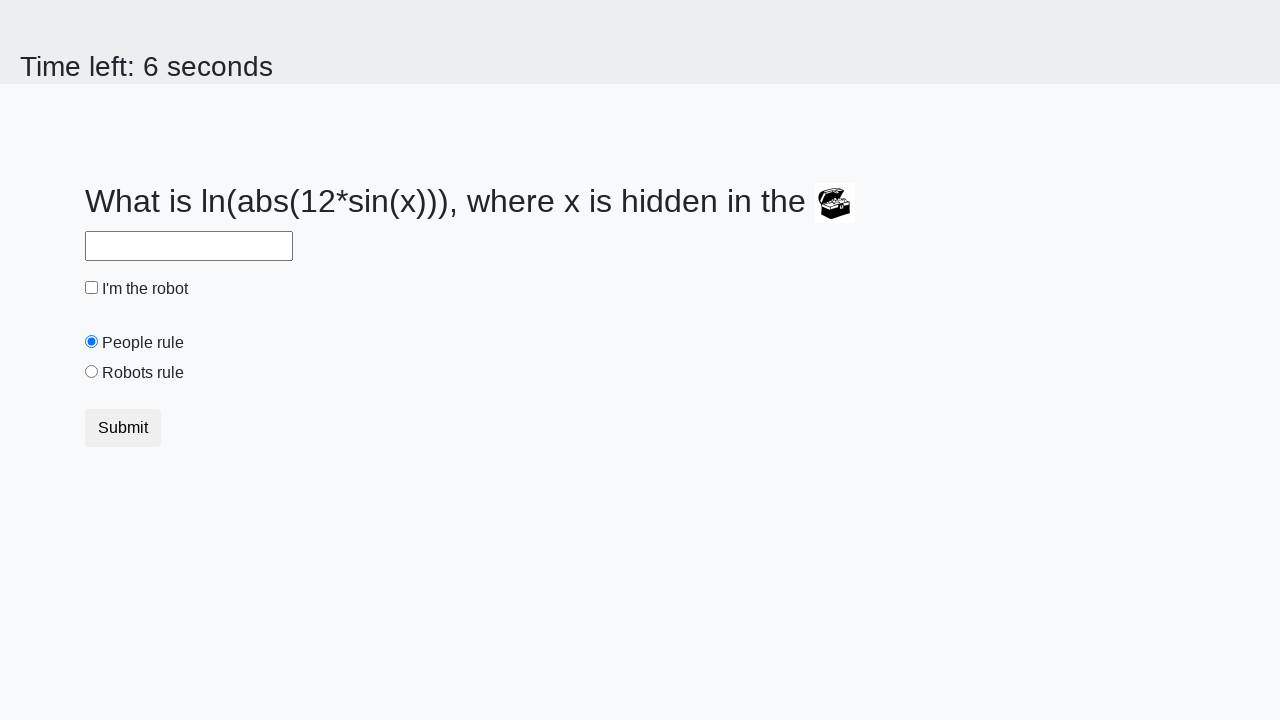

Calculated answer using formula: 2.1134683976245334
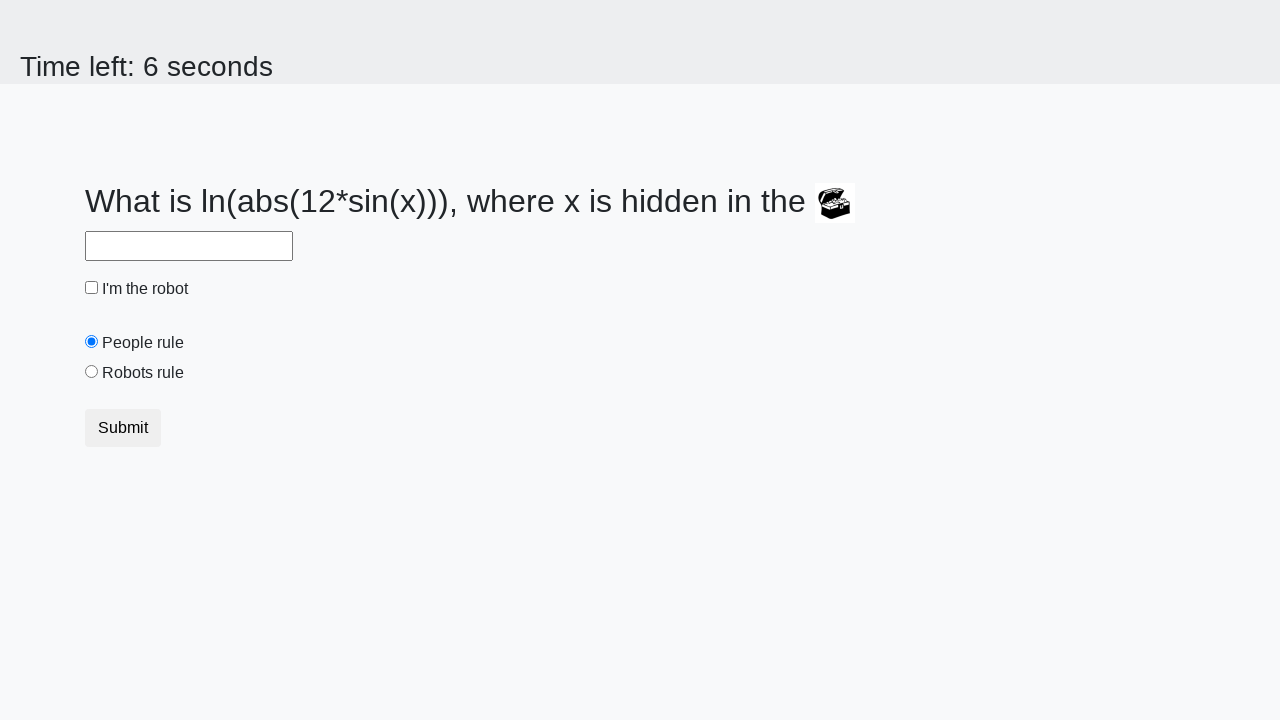

Filled answer field with calculated value on #answer
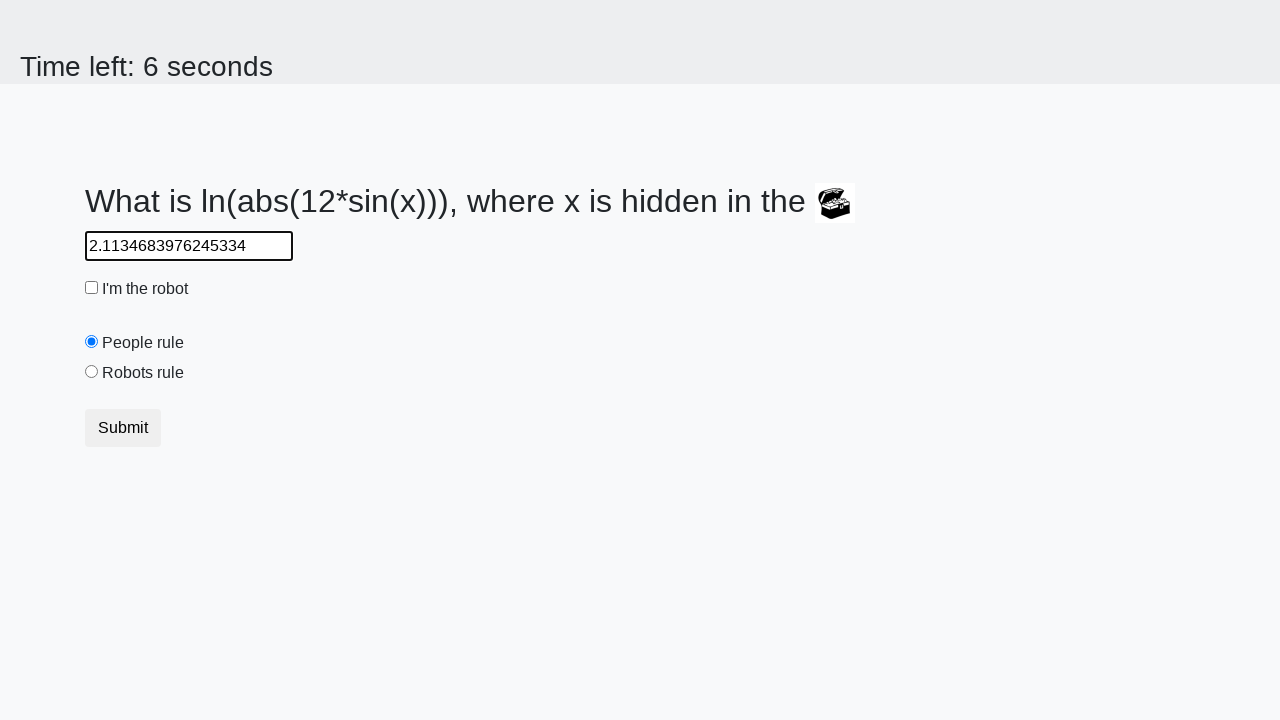

Checked the robot checkbox at (92, 288) on #robotCheckbox
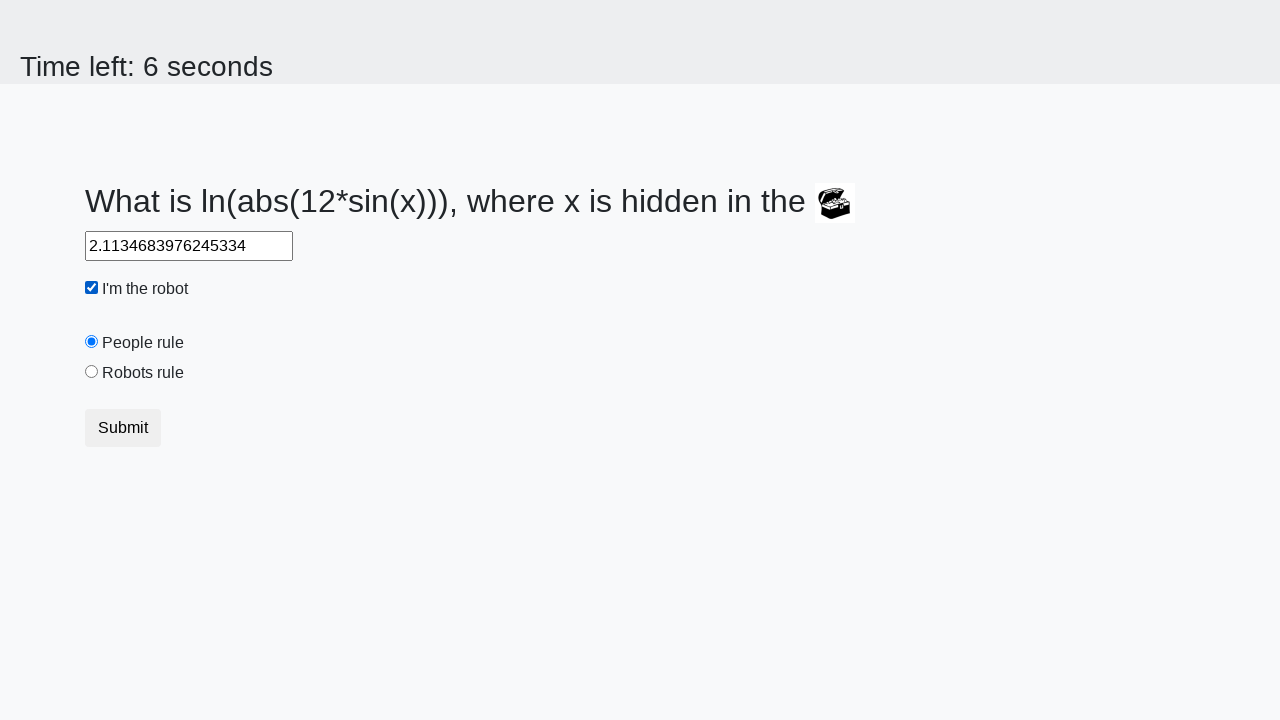

Selected 'robots rule' radio button at (92, 372) on #robotsRule
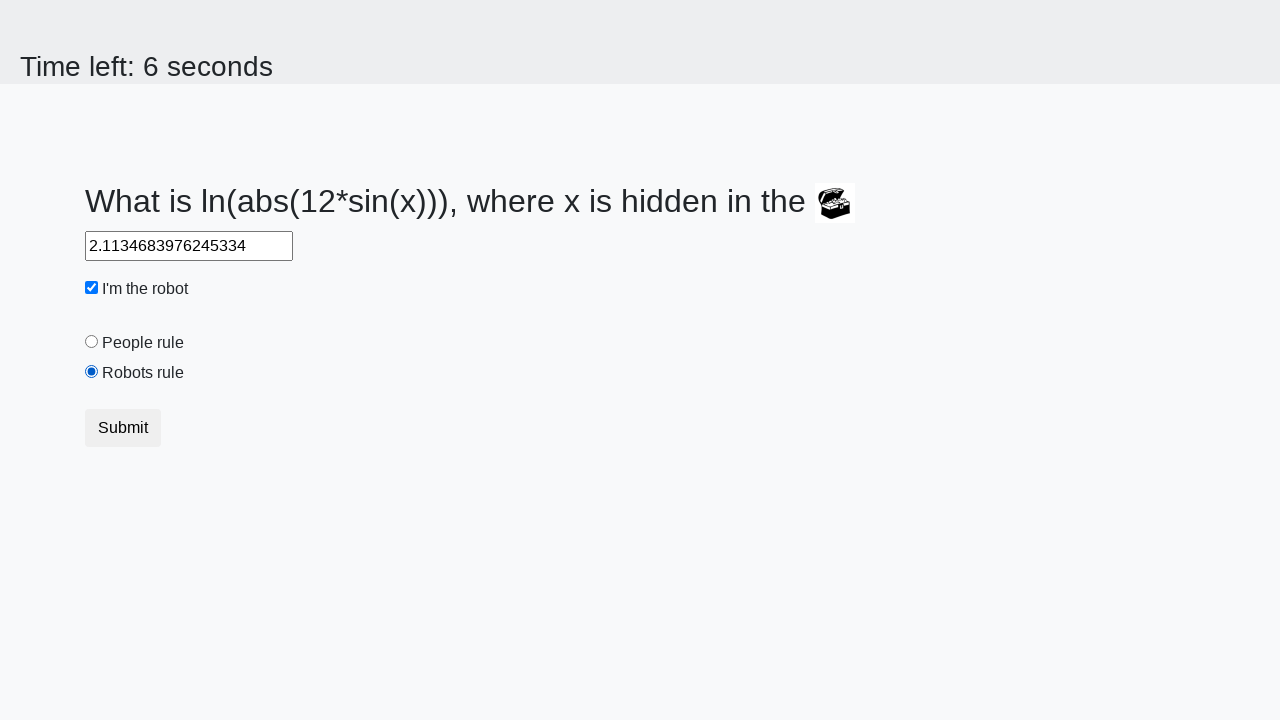

Clicked submit button to complete form at (123, 428) on .btn
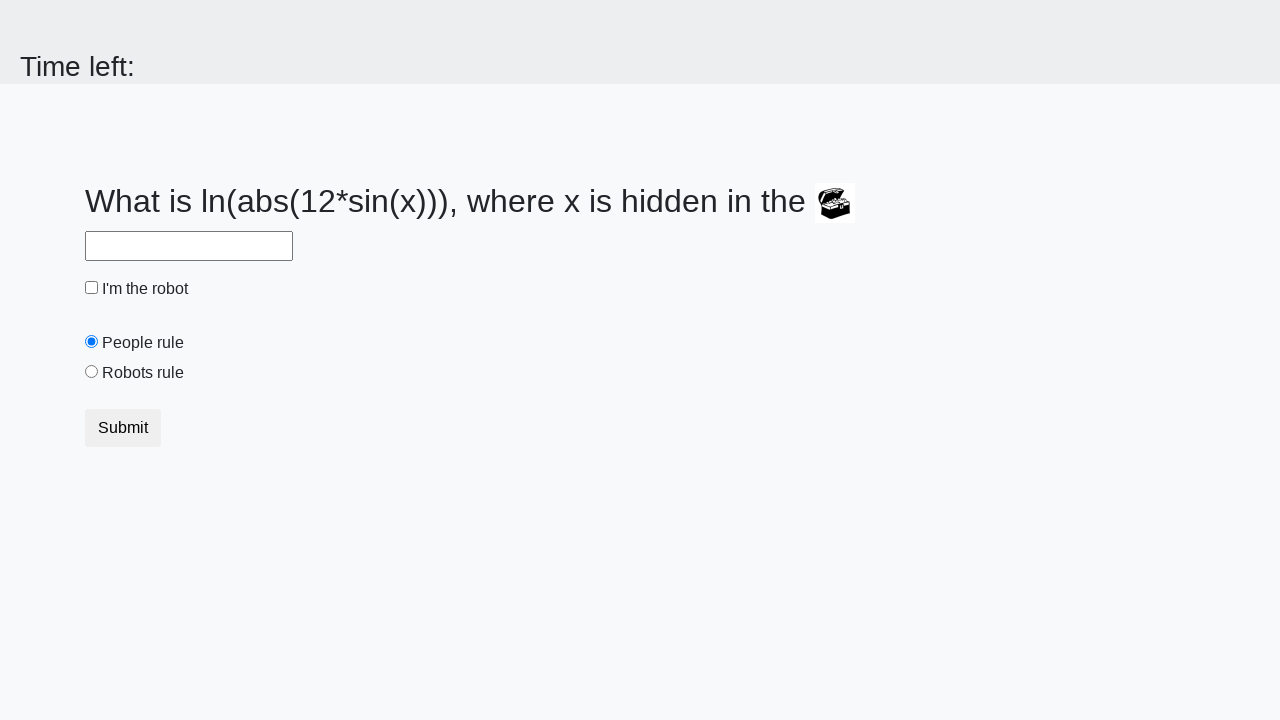

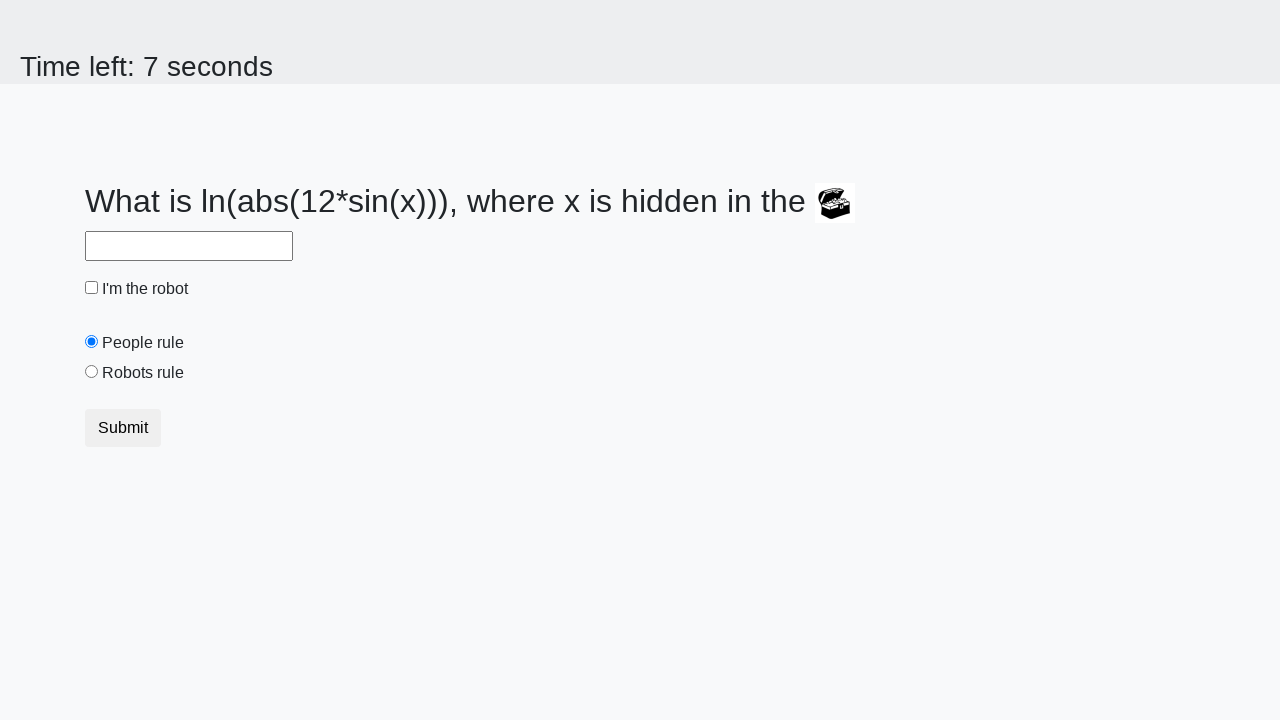